Tests an e-commerce checkout flow by searching for products, adding them to cart, proceeding to checkout, and applying a promo code

Starting URL: https://rahulshettyacademy.com/seleniumPractise/#/

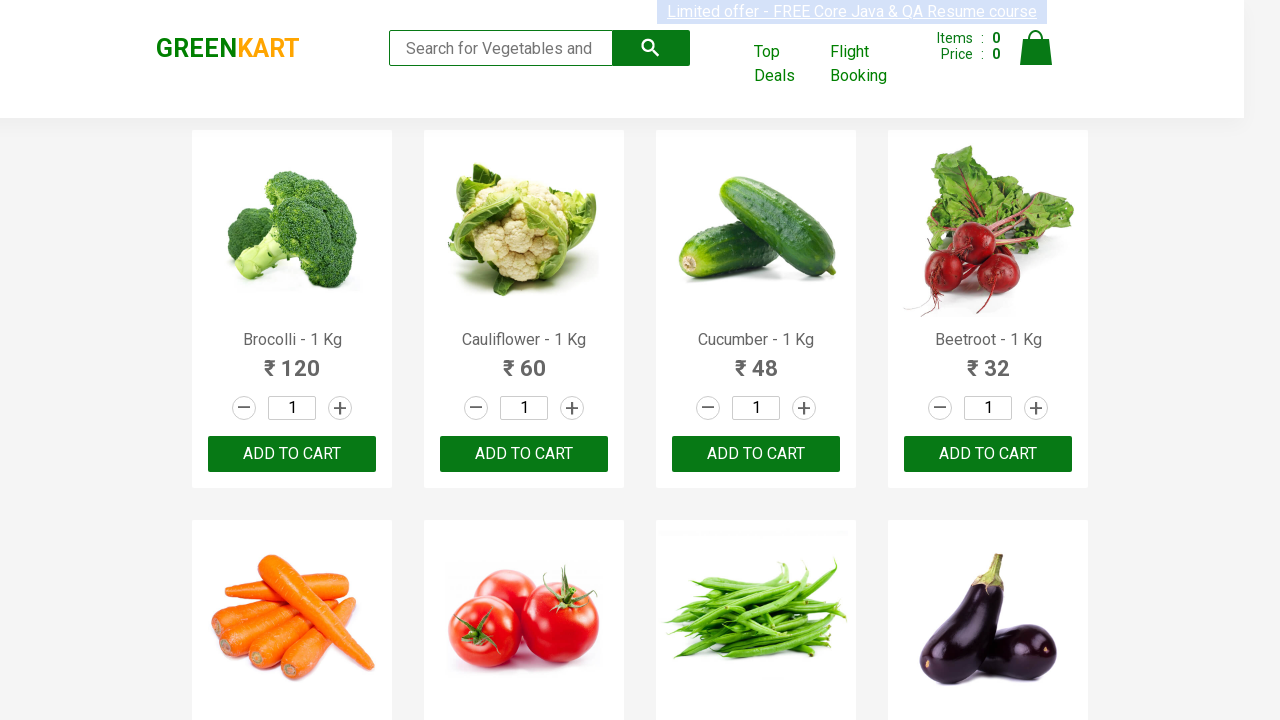

Filled search field with 'berr' to find berry products on input.search-keyword
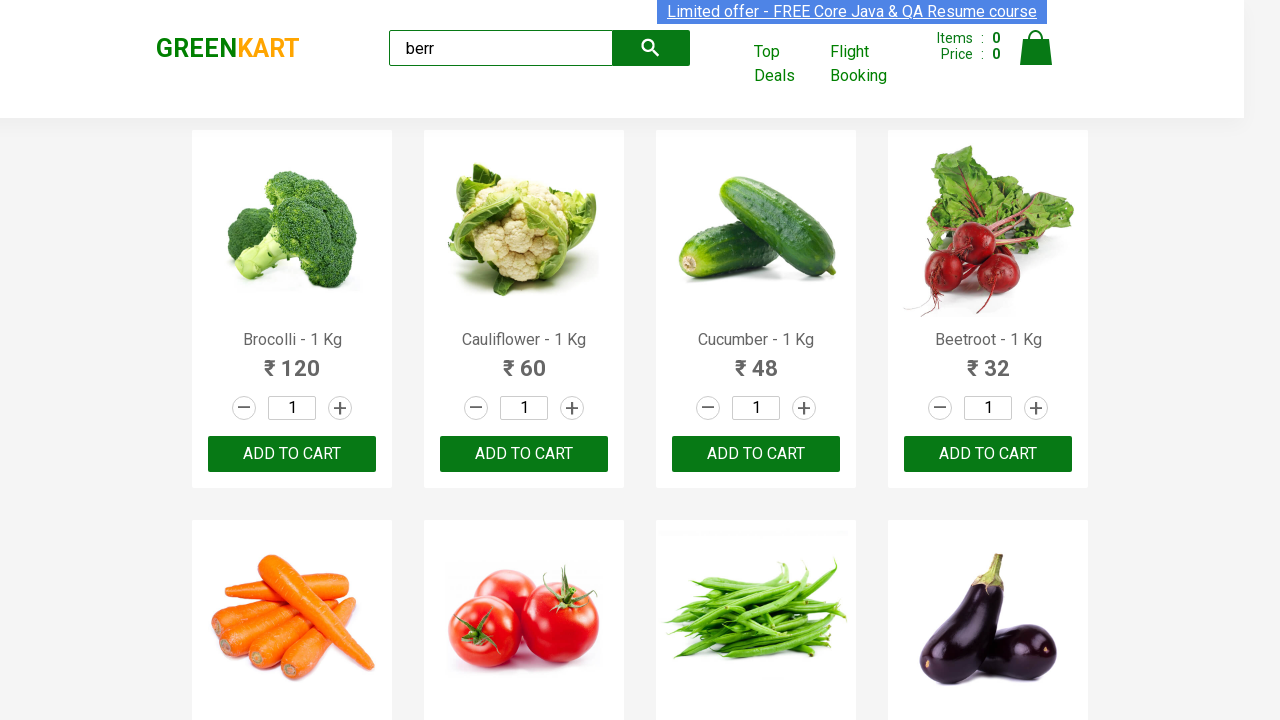

Waited for search results to load
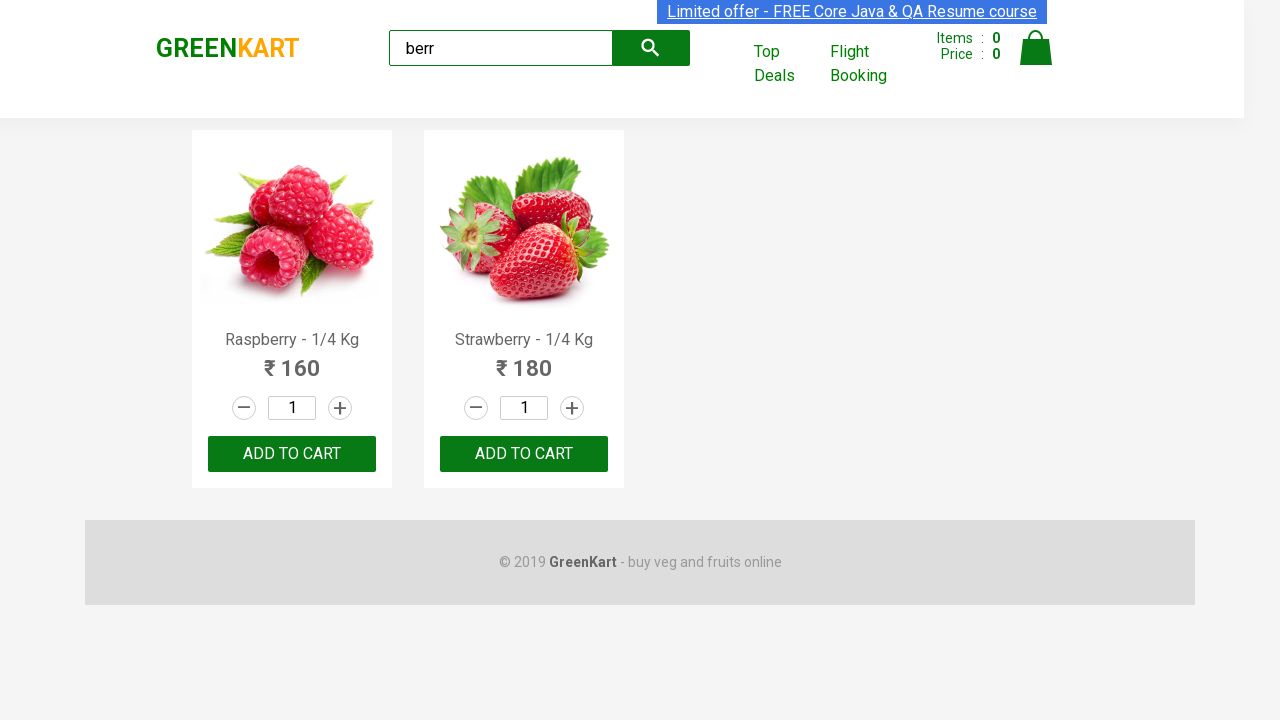

Clicked ADD TO CART button to add product to cart at (292, 454) on xpath=//button[text()='ADD TO CART'] >> nth=0
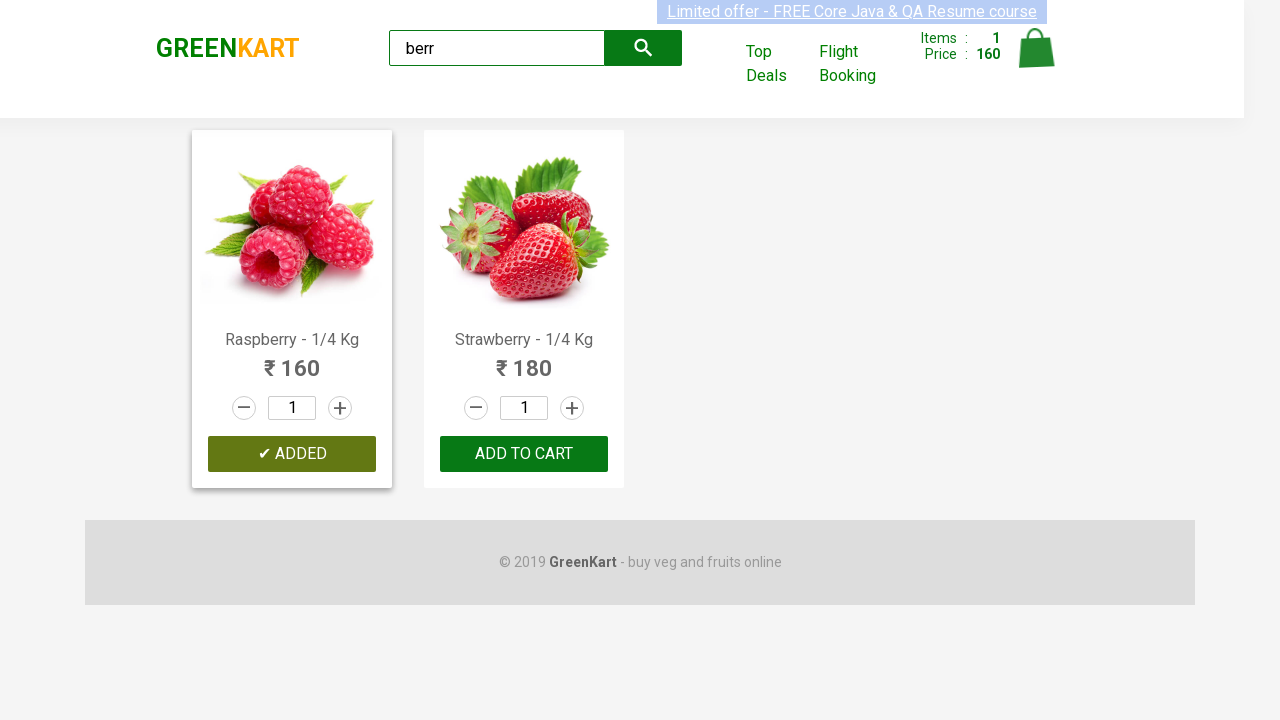

Clicked ADD TO CART button to add product to cart at (524, 454) on xpath=//button[text()='ADD TO CART'] >> nth=1
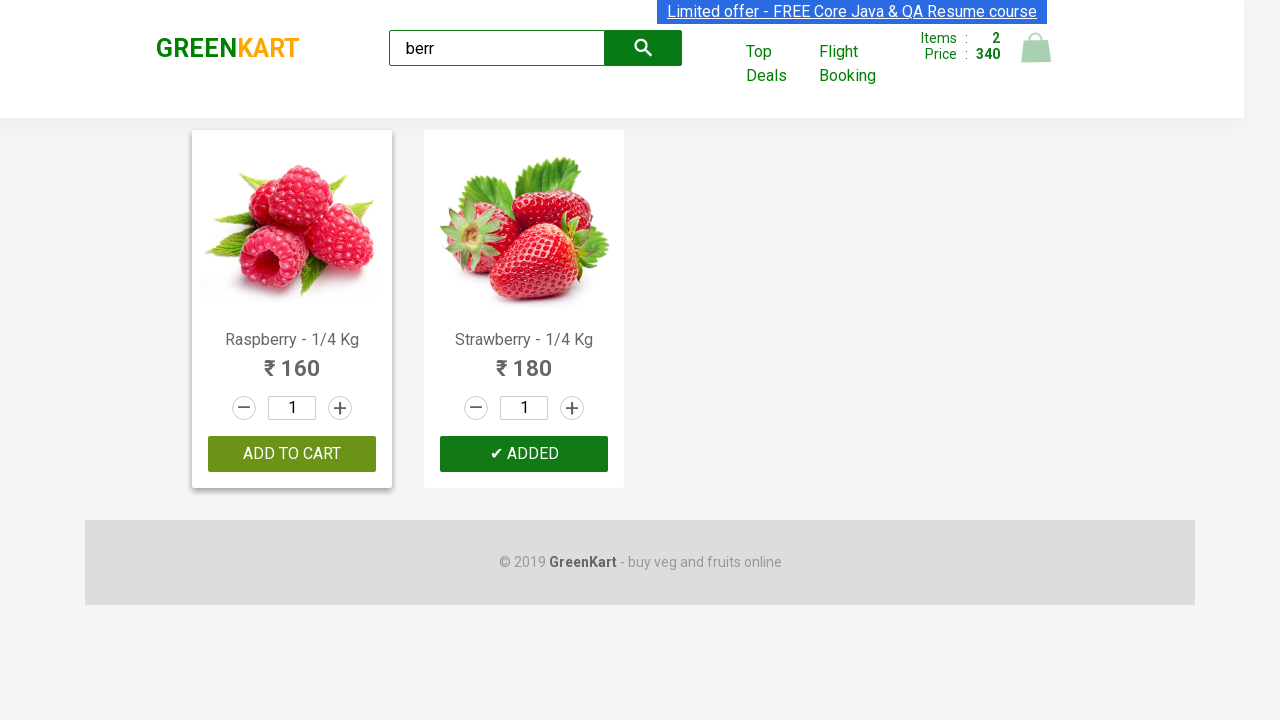

Clicked cart icon to open shopping cart at (1036, 59) on a.cart-icon
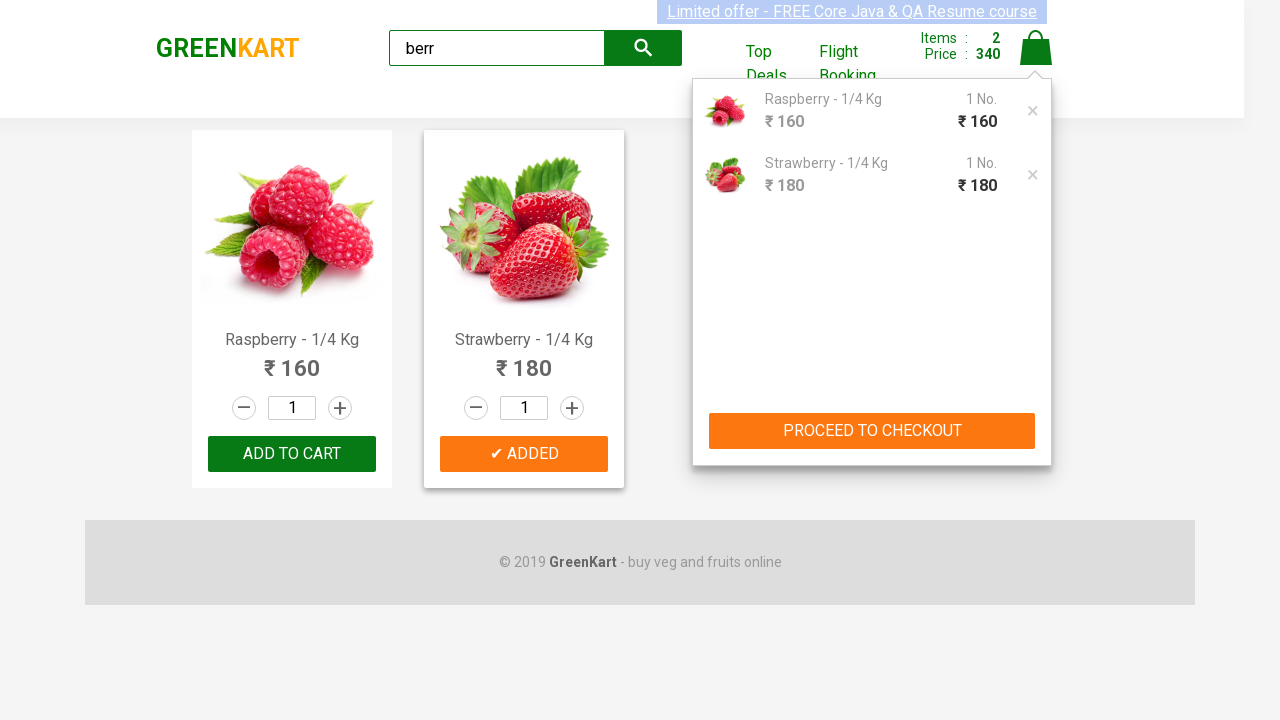

Clicked PROCEED TO CHECKOUT button to start checkout flow at (872, 431) on xpath=//button[text()='PROCEED TO CHECKOUT']
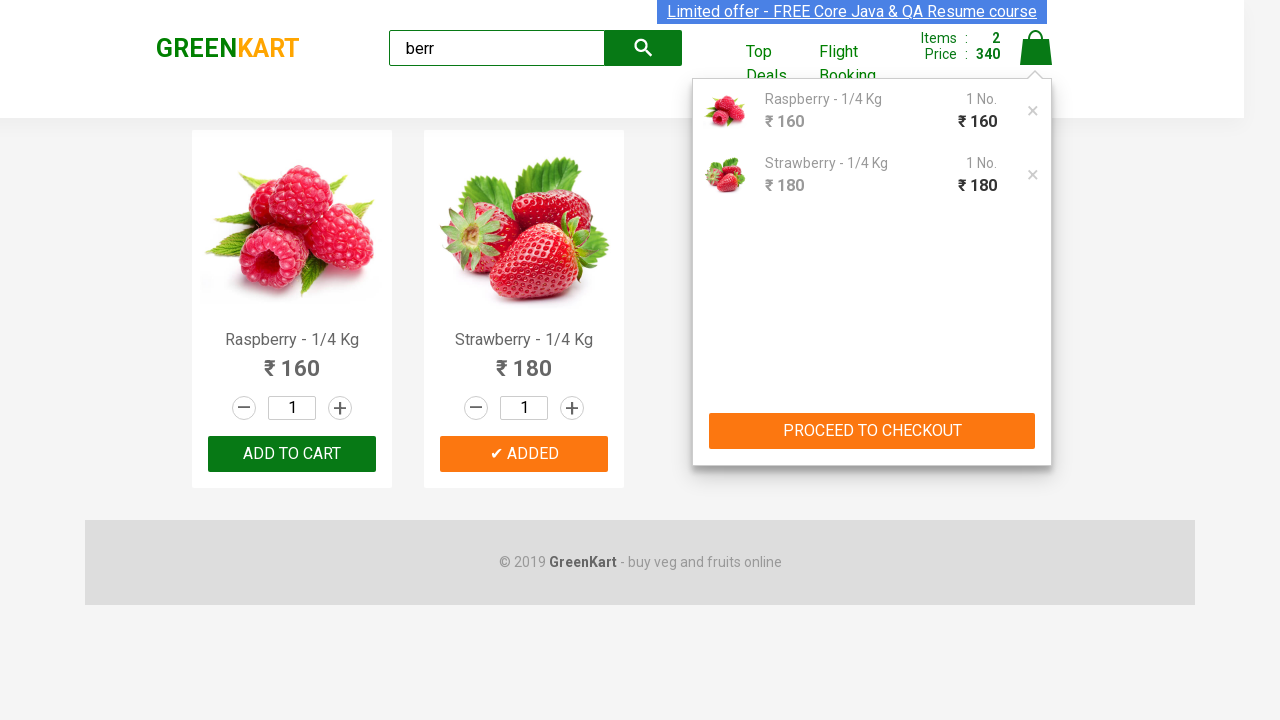

Entered promo code 'rahulshettyacademy' in promo code field on input.promoCode
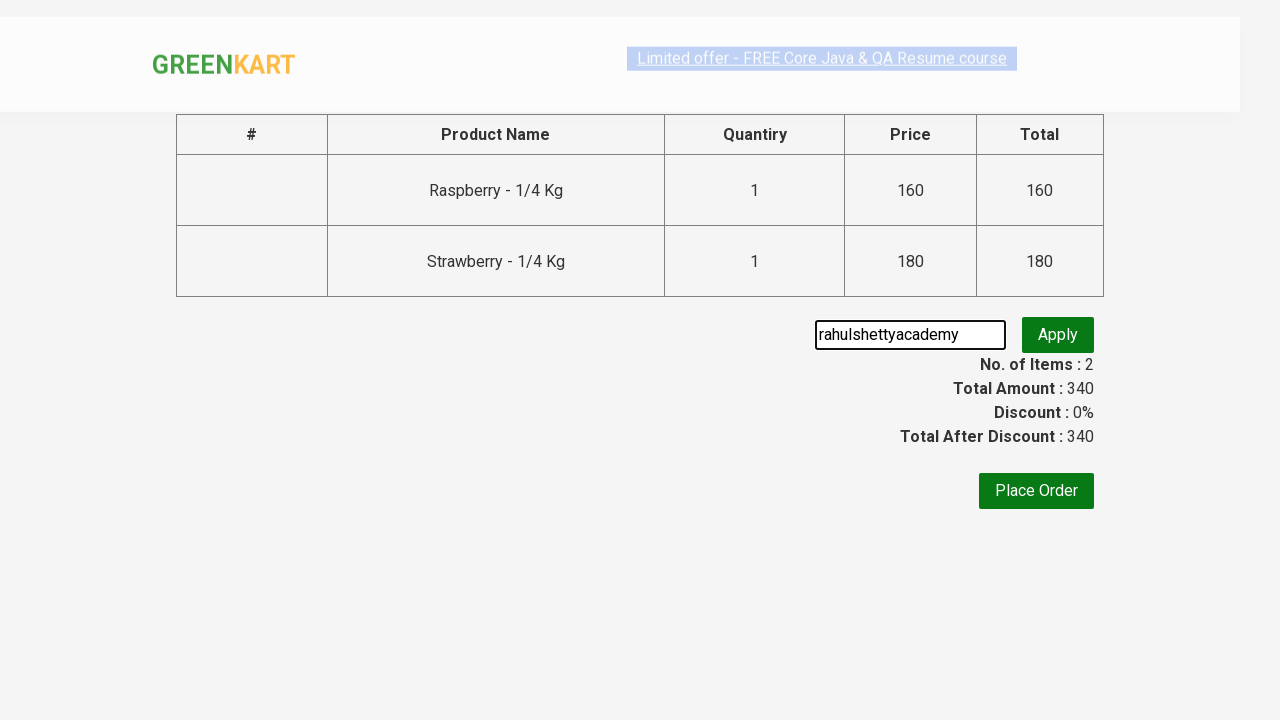

Clicked button to apply promo code at (1058, 335) on button.promoBtn
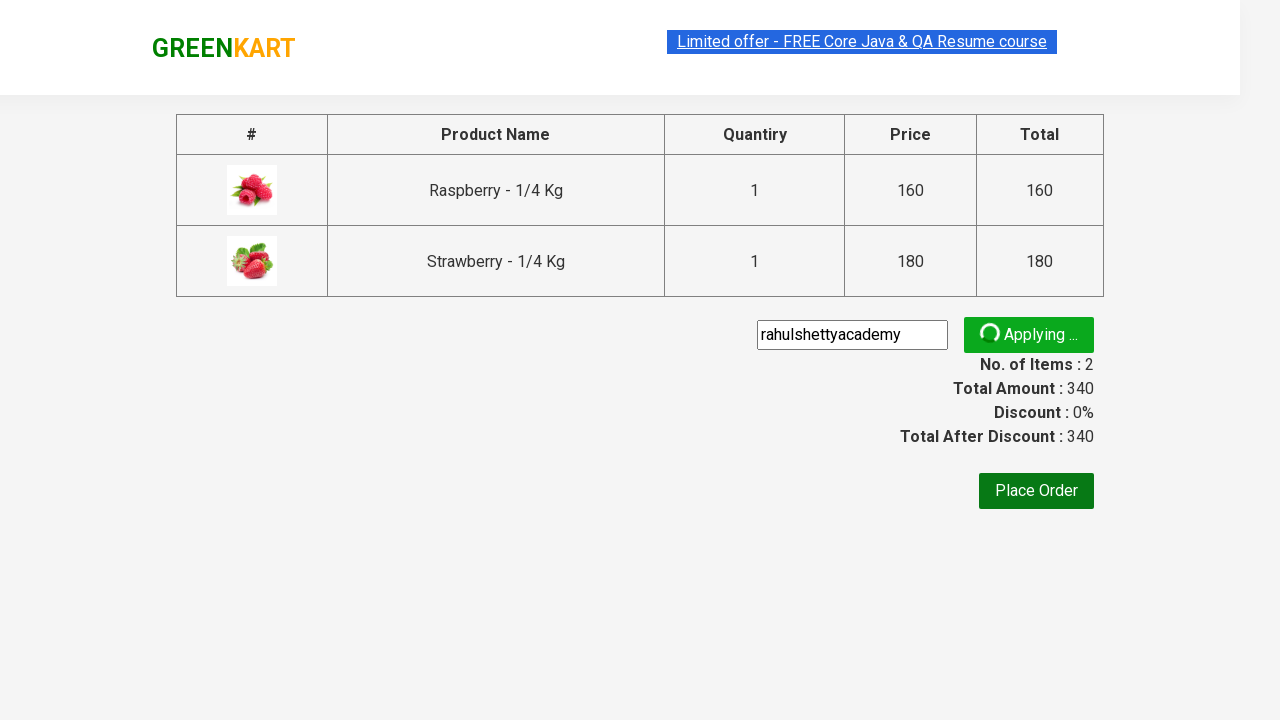

Promo code successfully applied and confirmation displayed
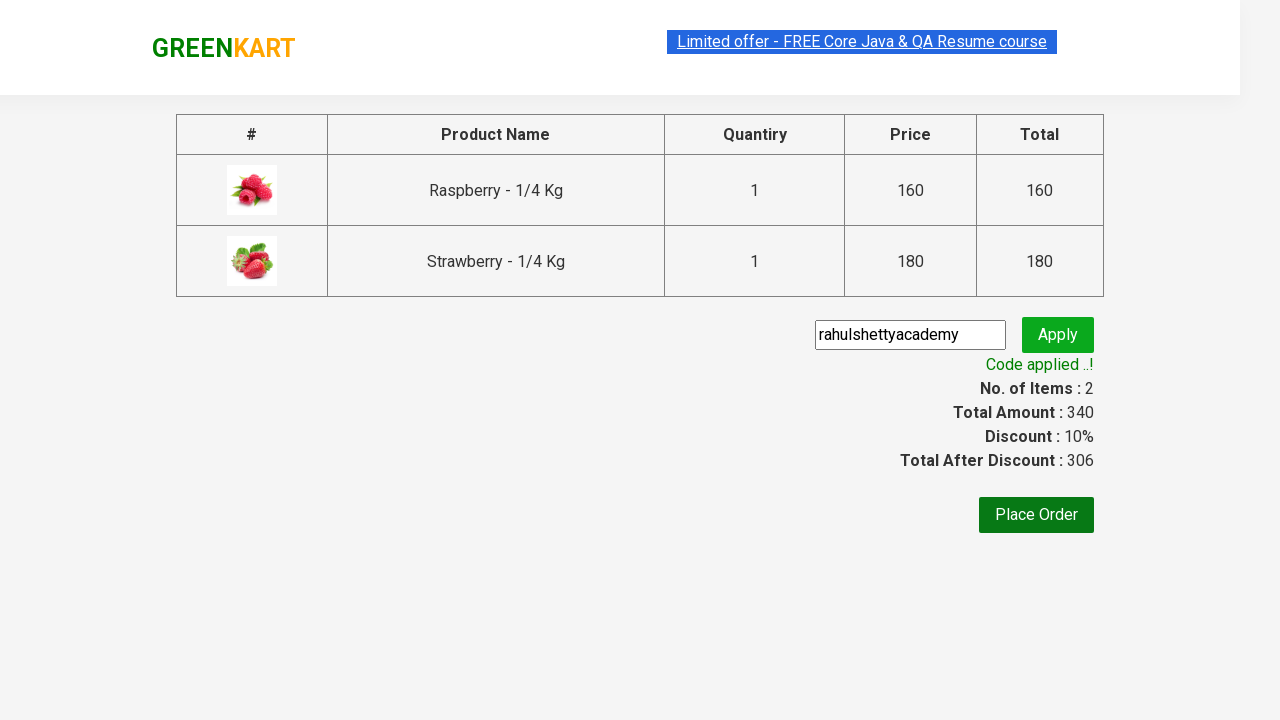

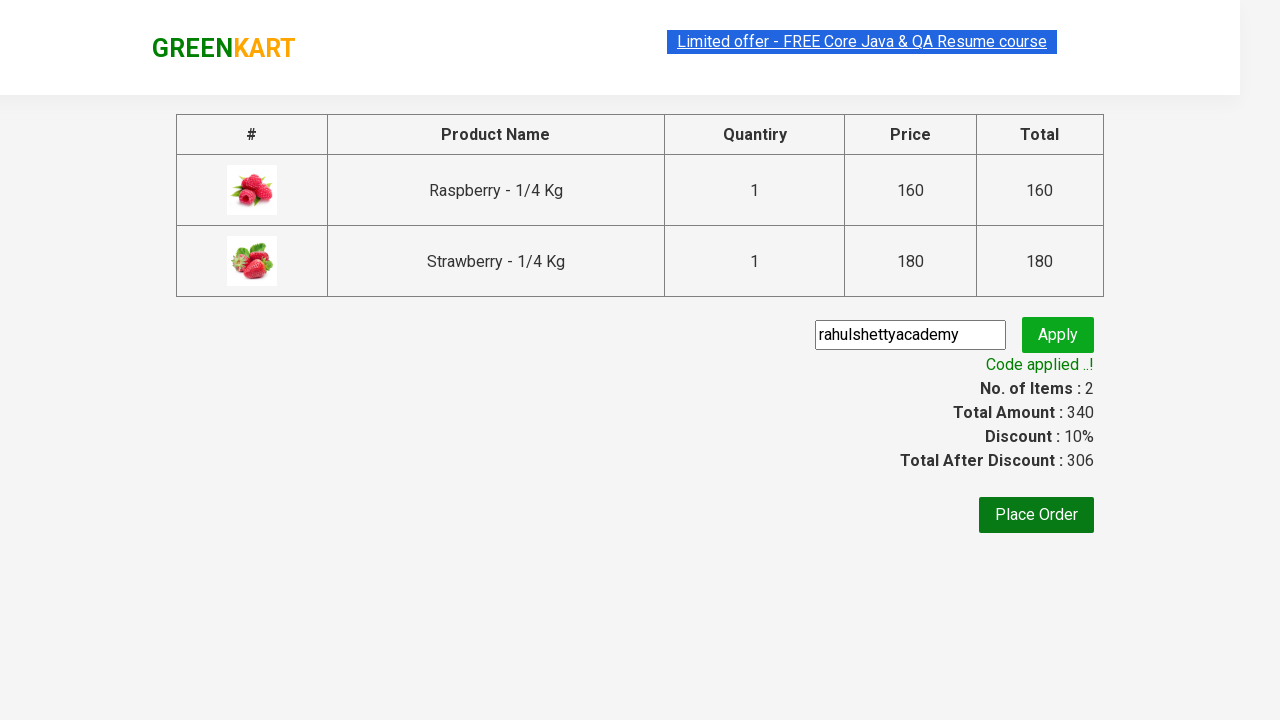